Tests JavaScript prompt alert functionality by clicking the prompt button, entering text into the prompt dialog, and accepting it.

Starting URL: https://demoqa.com/alerts

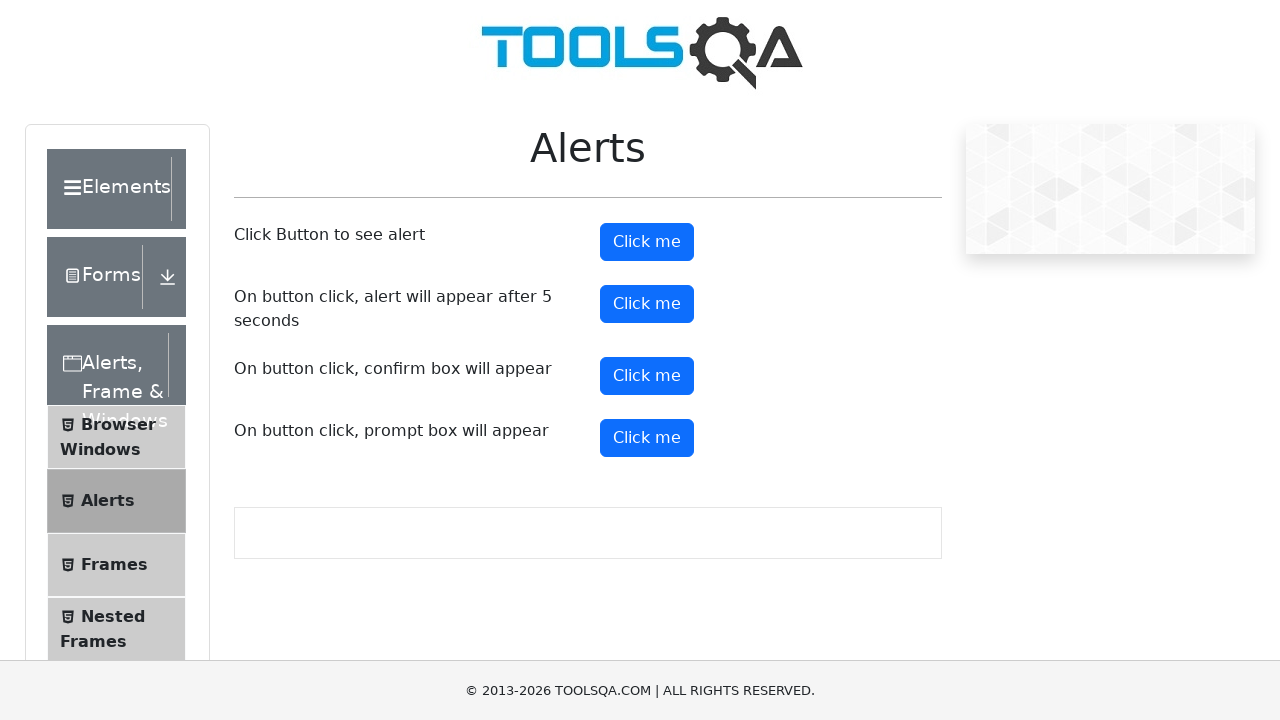

Set up dialog handler to accept prompt with text 'TestUser2024'
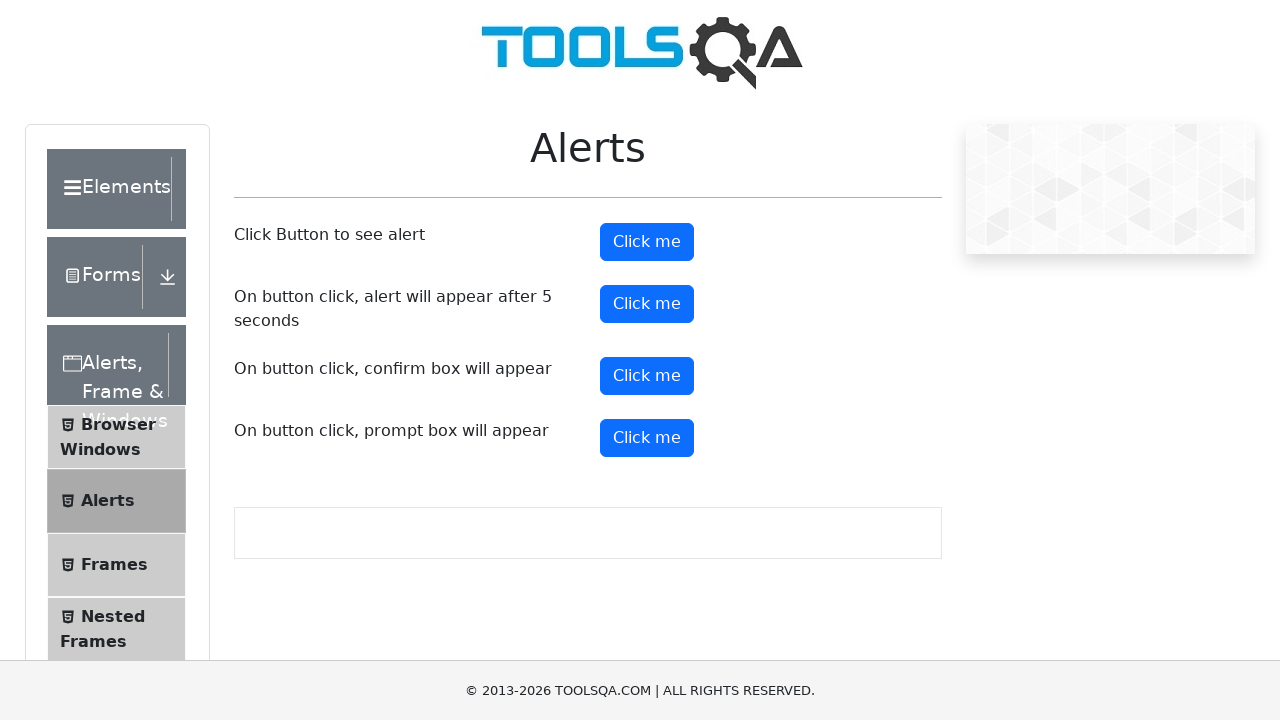

Clicked the prompt button to trigger JavaScript prompt alert at (647, 438) on #promtButton
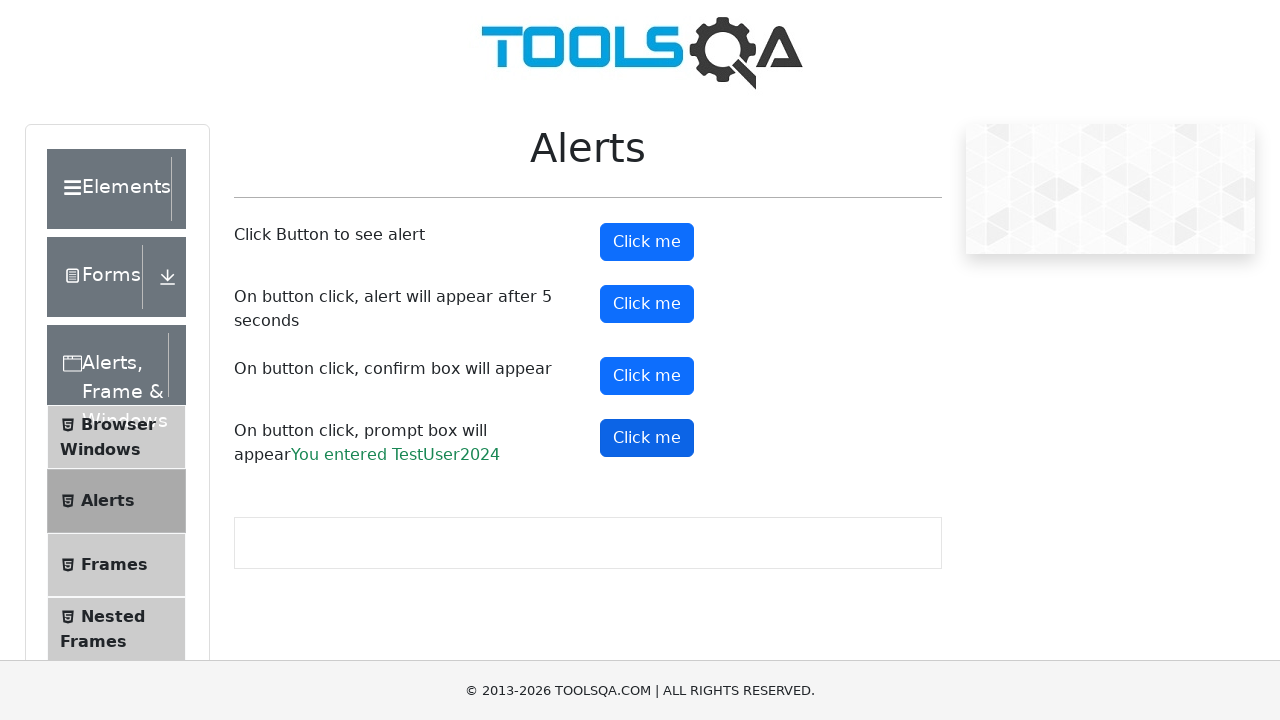

Prompt result text appeared, confirming prompt was handled successfully
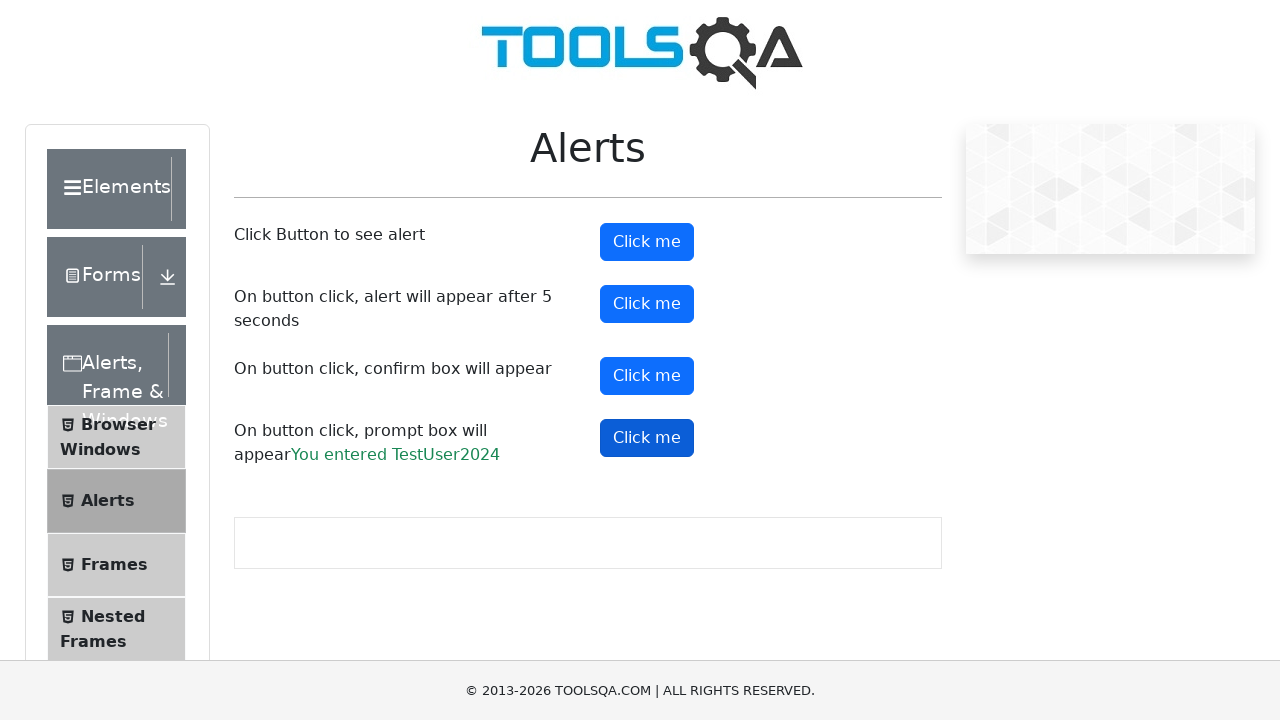

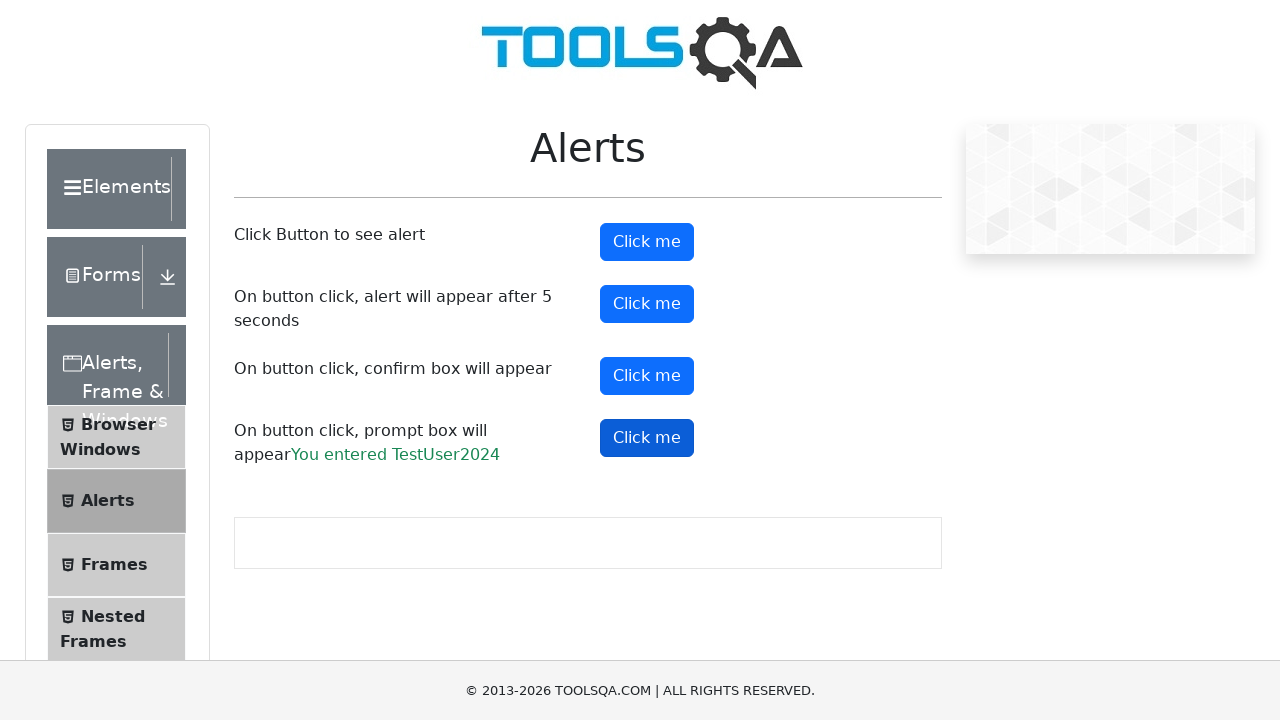